Tests the name input field on a quiz application by entering various types of input including text, numbers, spaces, and newline characters

Starting URL: https://draffelberg.github.io/QuizMaster/

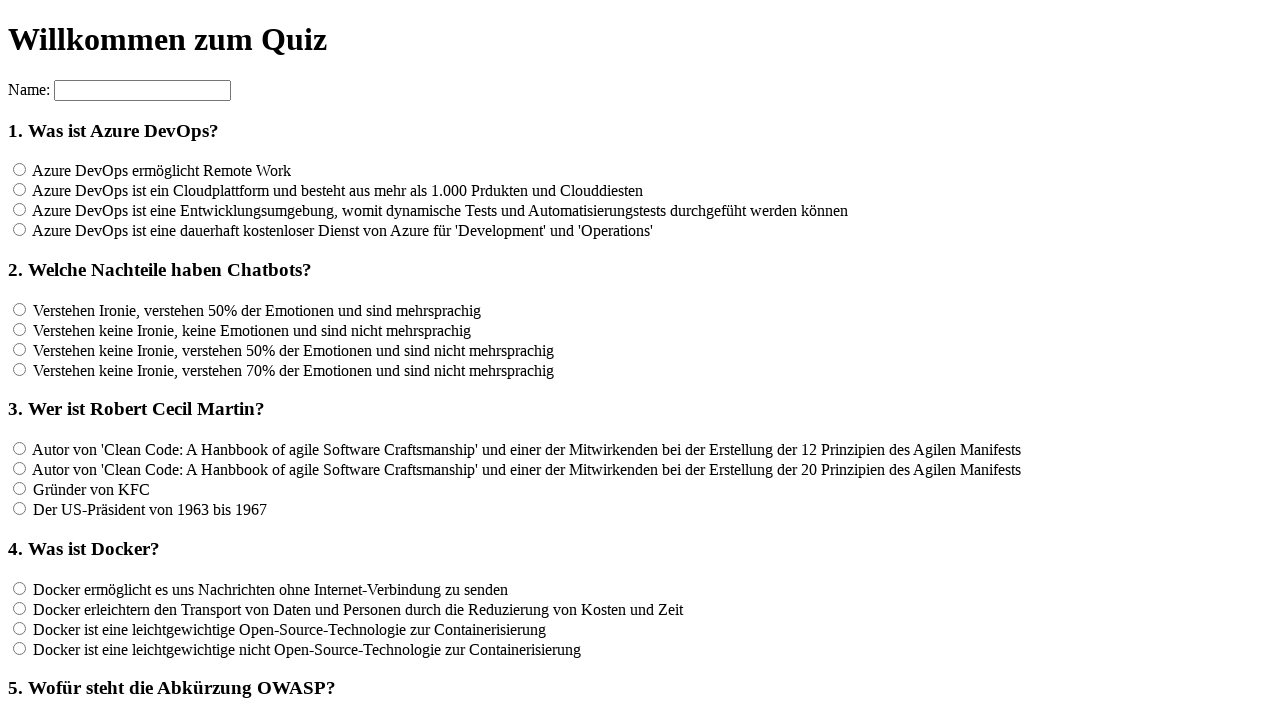

Clicked on name input field at (142, 90) on xpath=//*[@id='container']/section/form[1]/input
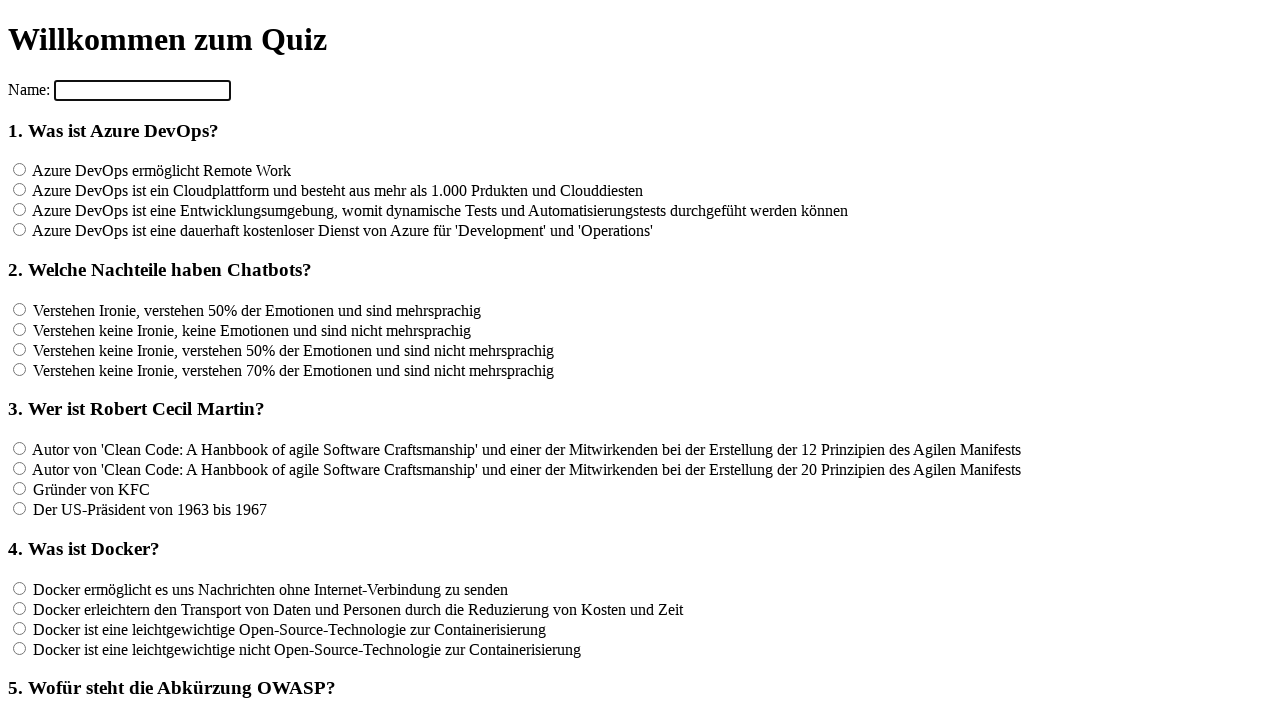

Cleared name input field on xpath=//*[@id='container']/section/form[1]/input
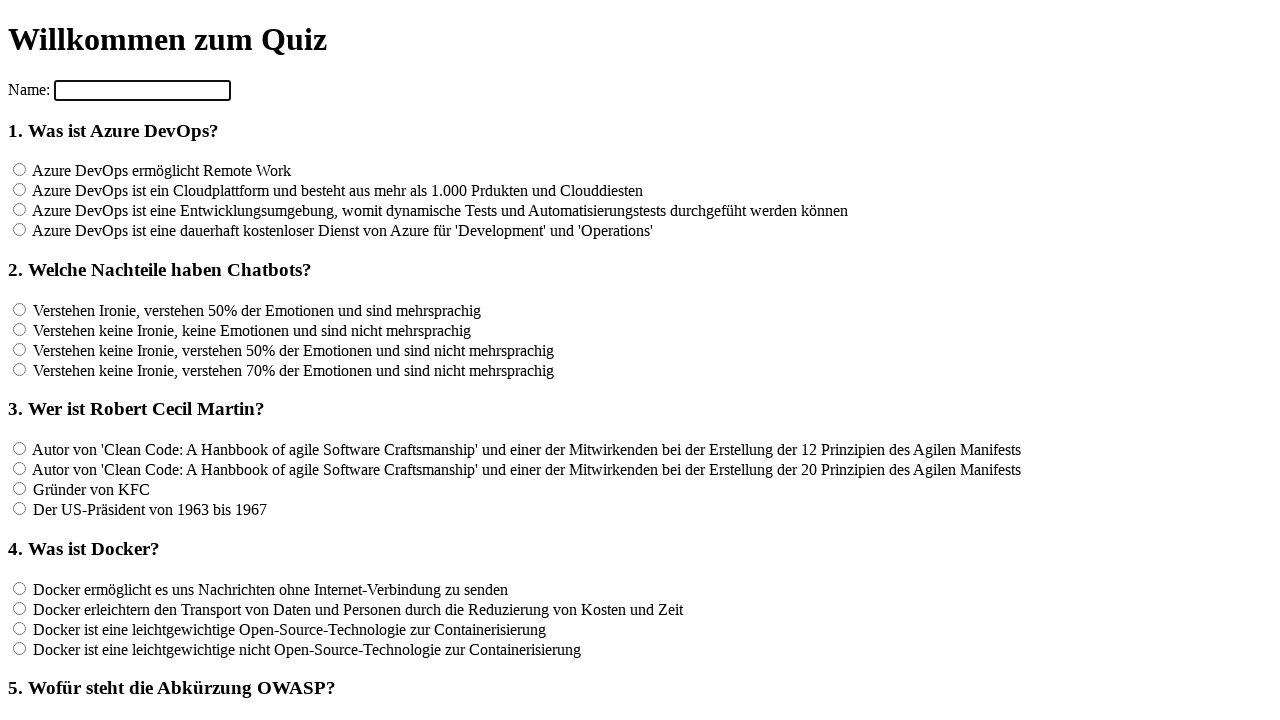

Entered simple text 'Test' into name field on xpath=//*[@id='container']/section/form[1]/input
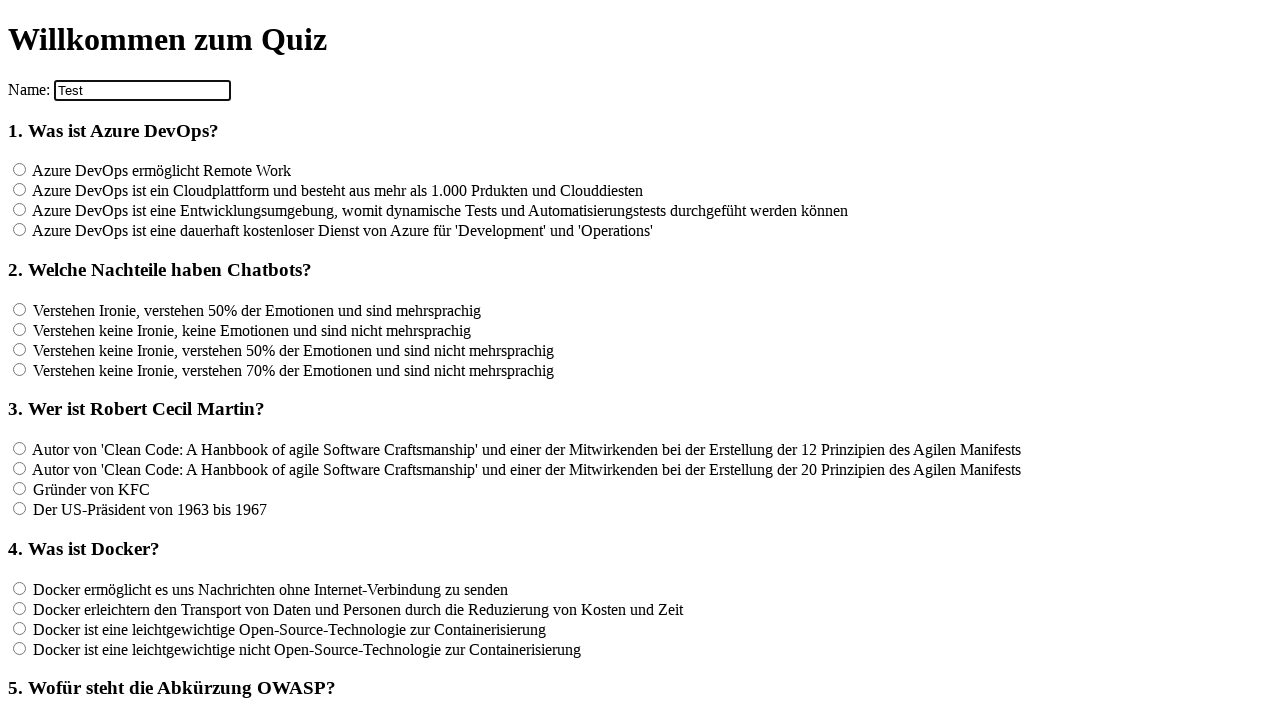

Clicked on name input field at (142, 90) on xpath=//*[@id='container']/section/form[1]/input
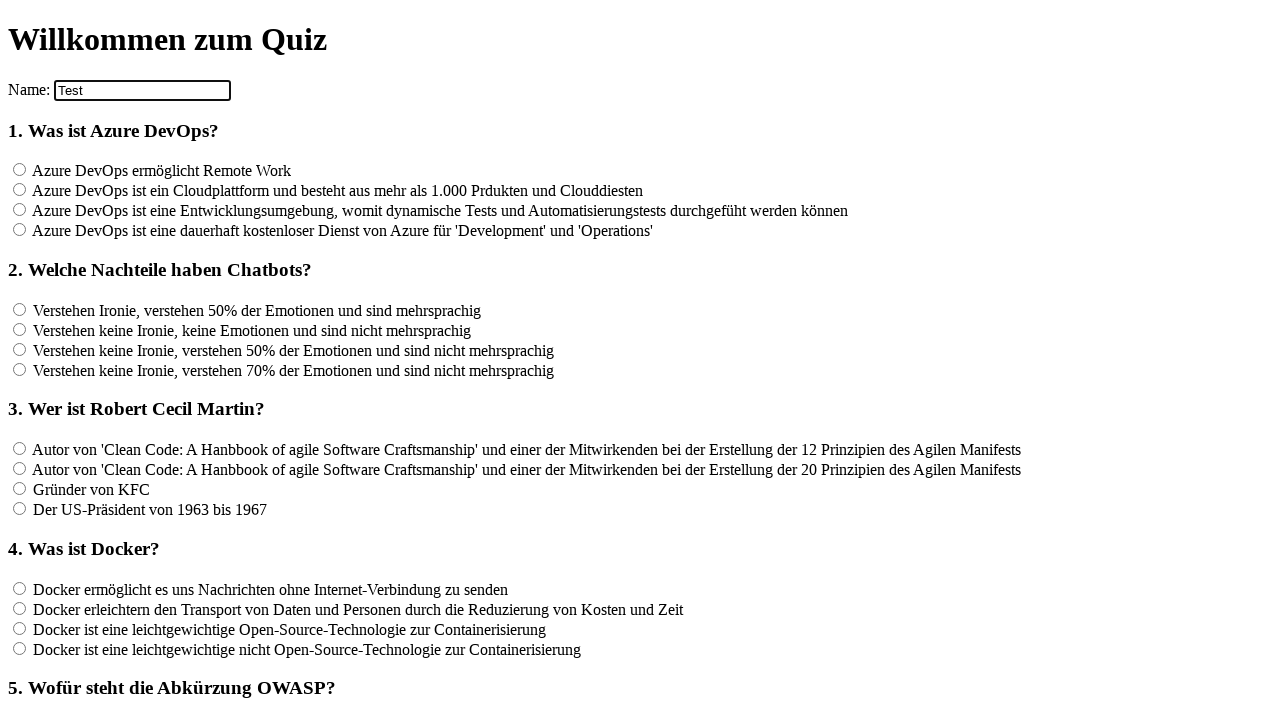

Cleared name input field on xpath=//*[@id='container']/section/form[1]/input
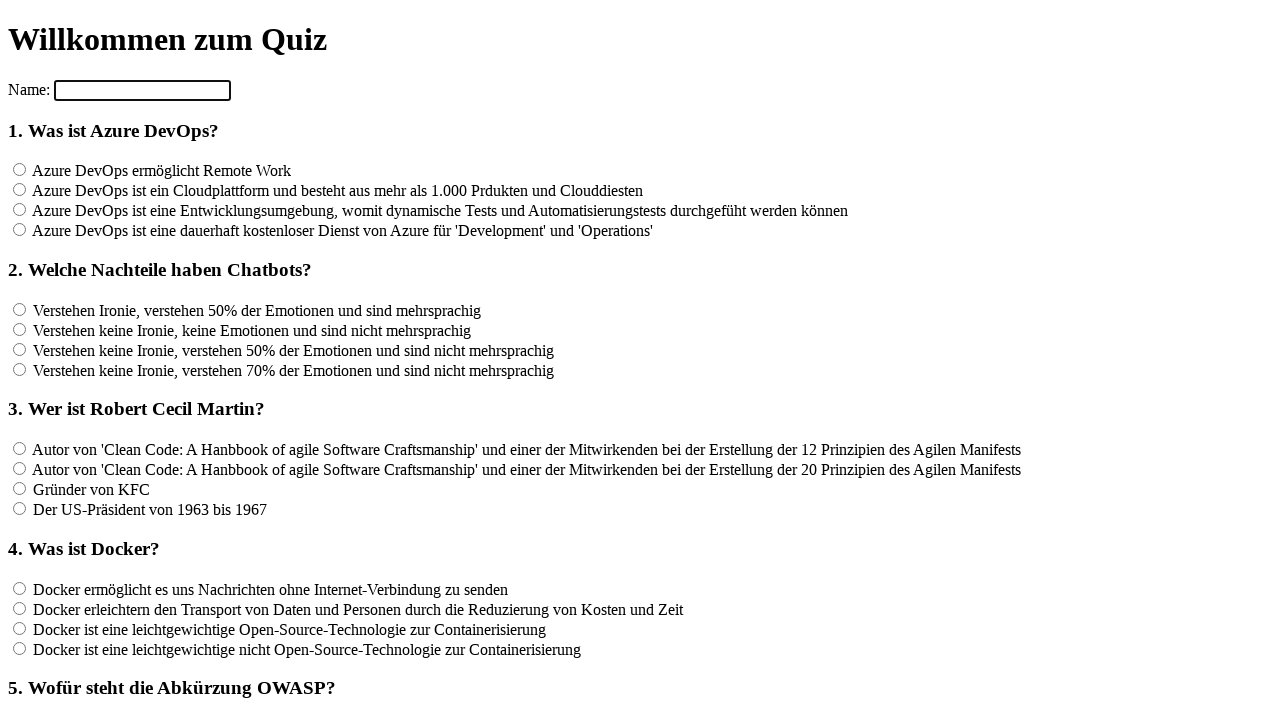

Entered number sequence '123456789' into name field on xpath=//*[@id='container']/section/form[1]/input
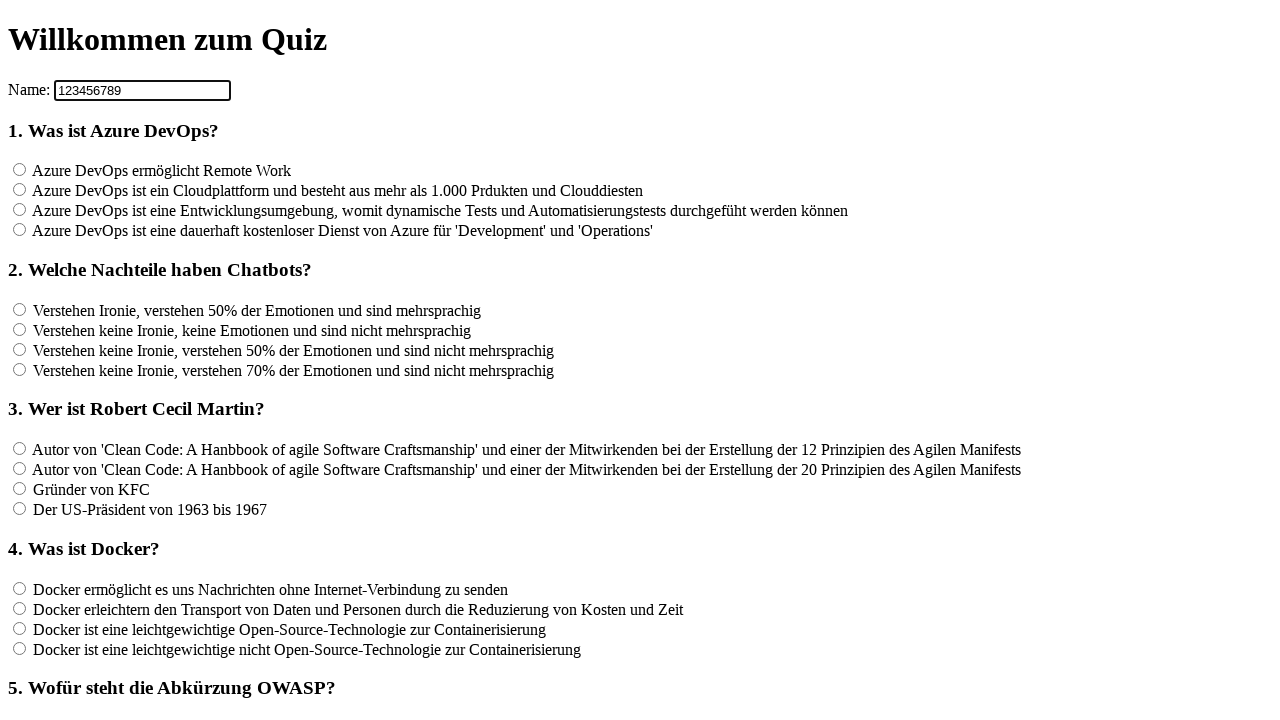

Clicked on name input field at (142, 90) on xpath=//*[@id='container']/section/form[1]/input
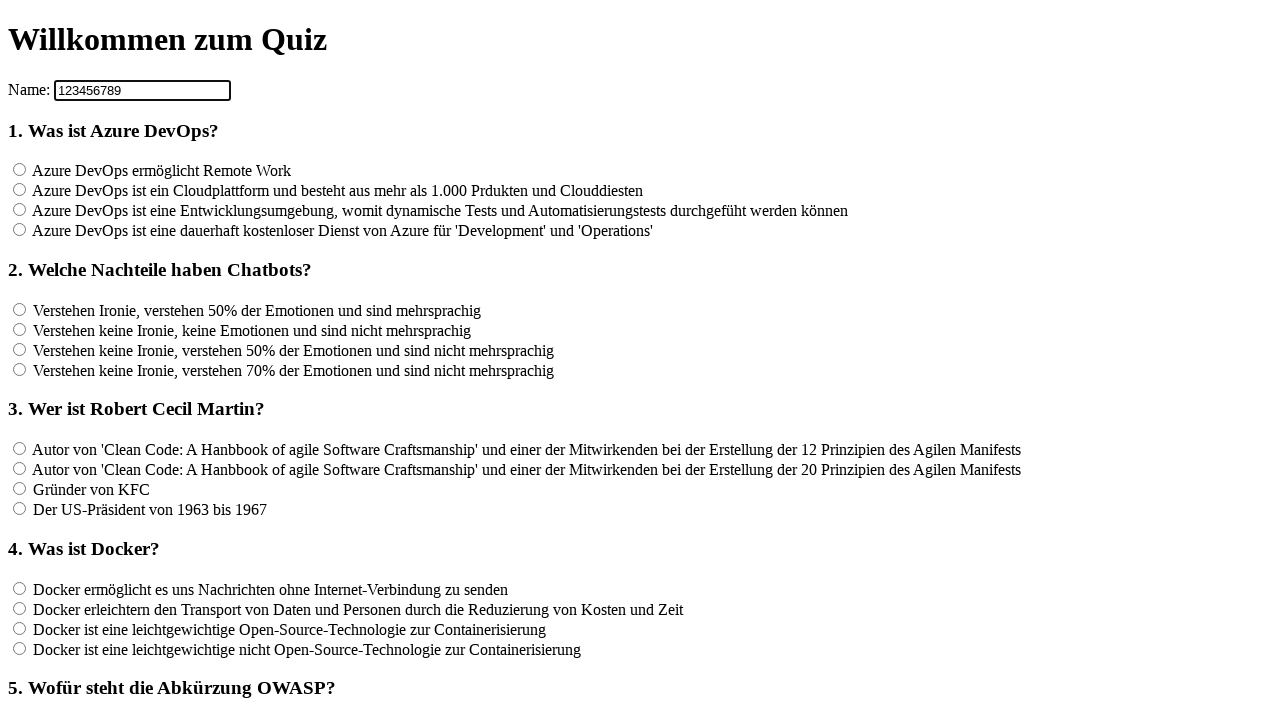

Cleared name input field on xpath=//*[@id='container']/section/form[1]/input
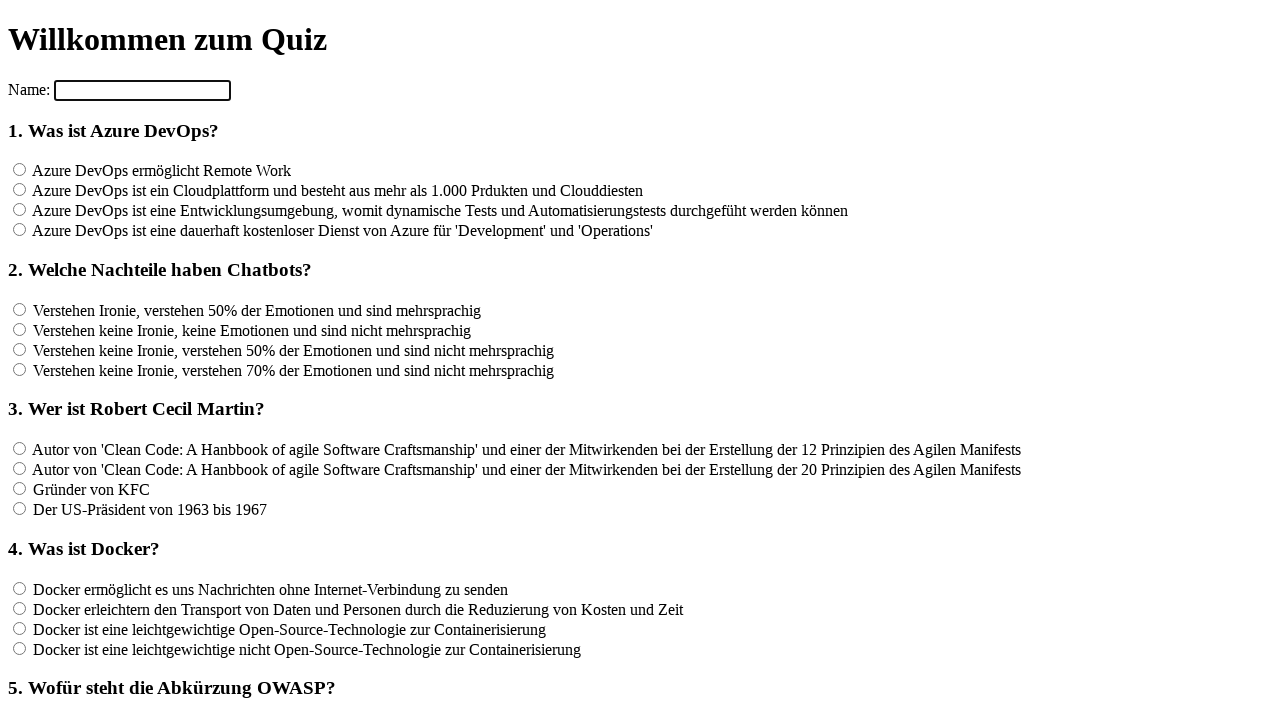

Entered single space character into name field on xpath=//*[@id='container']/section/form[1]/input
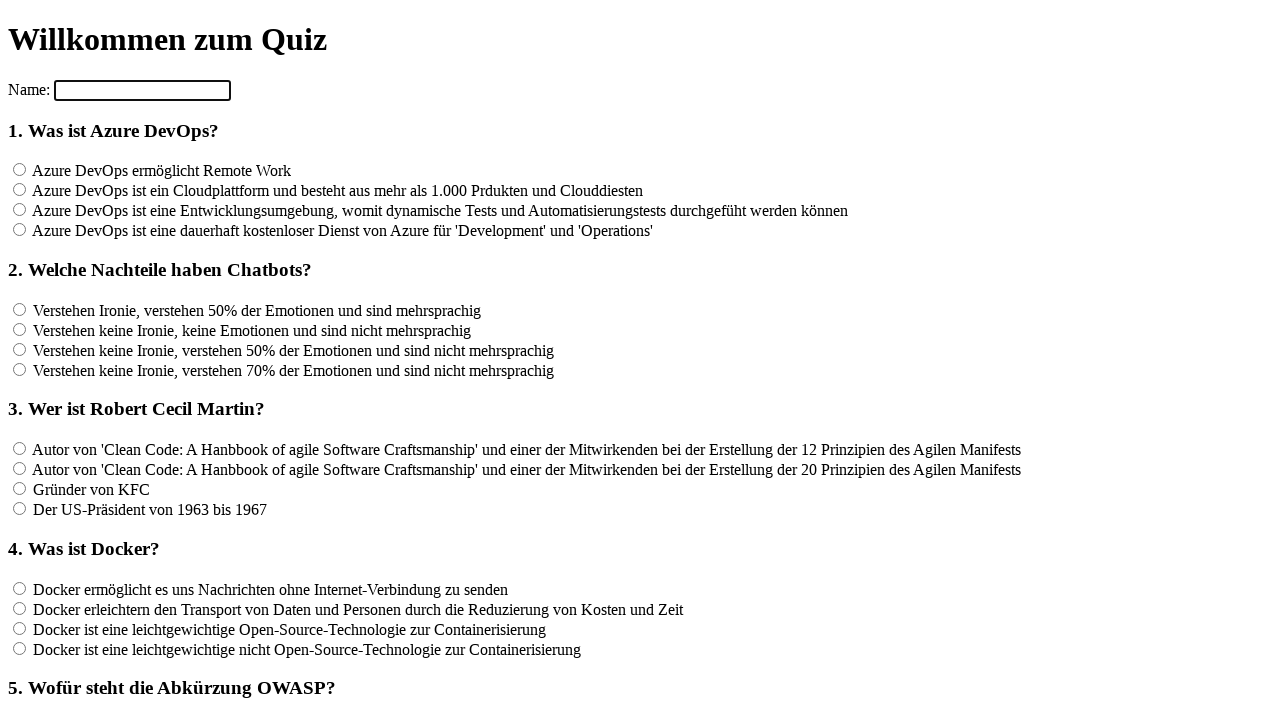

Clicked on name input field at (142, 90) on xpath=//*[@id='container']/section/form[1]/input
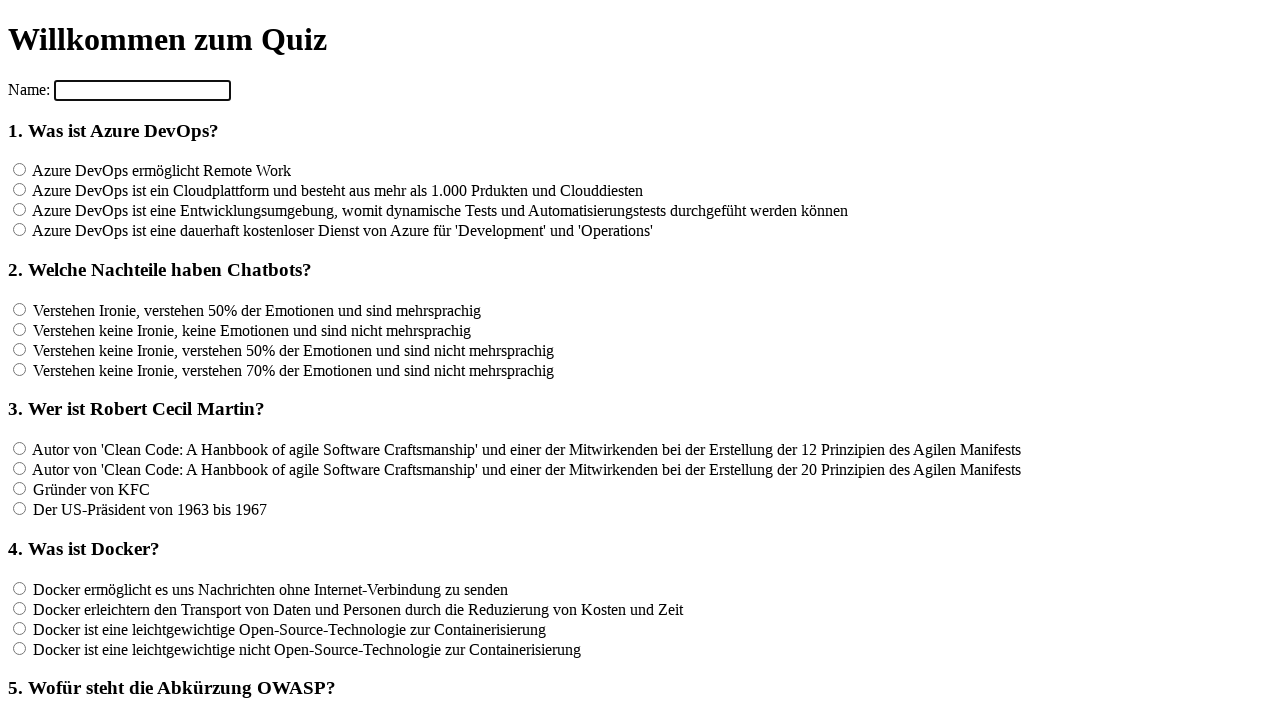

Cleared name input field on xpath=//*[@id='container']/section/form[1]/input
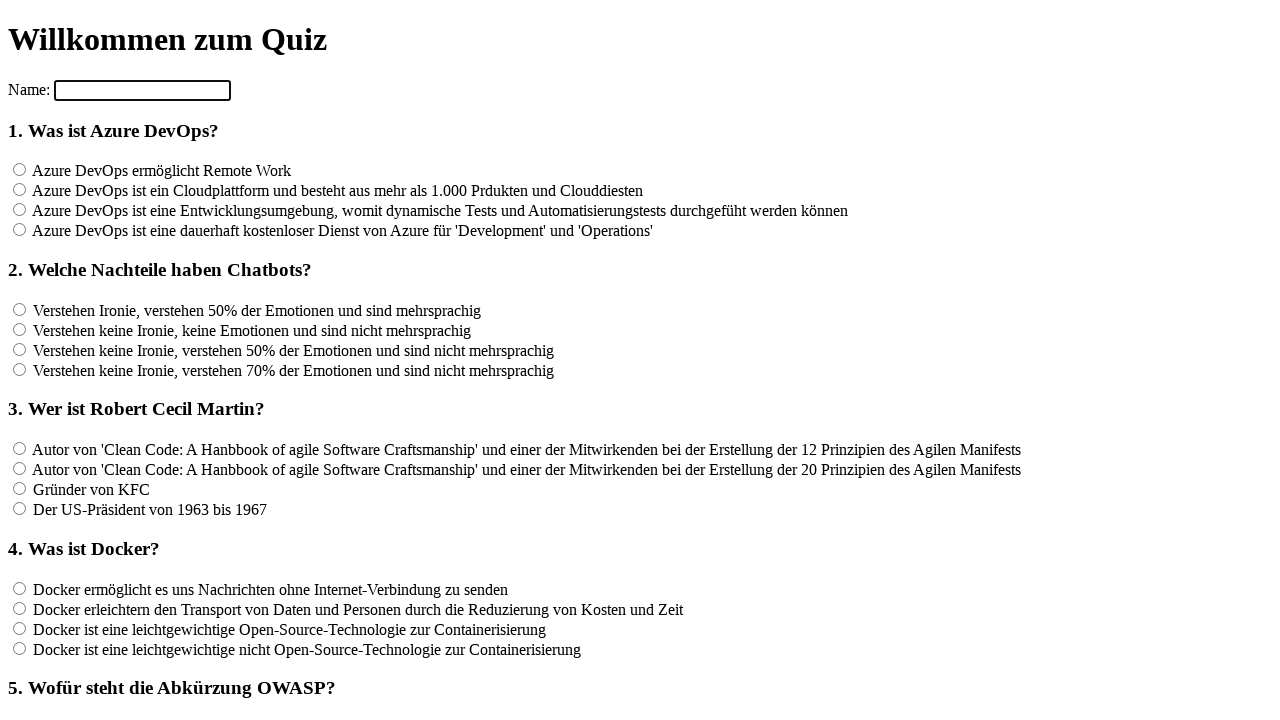

Entered text 'Test' with newline character into name field on xpath=//*[@id='container']/section/form[1]/input
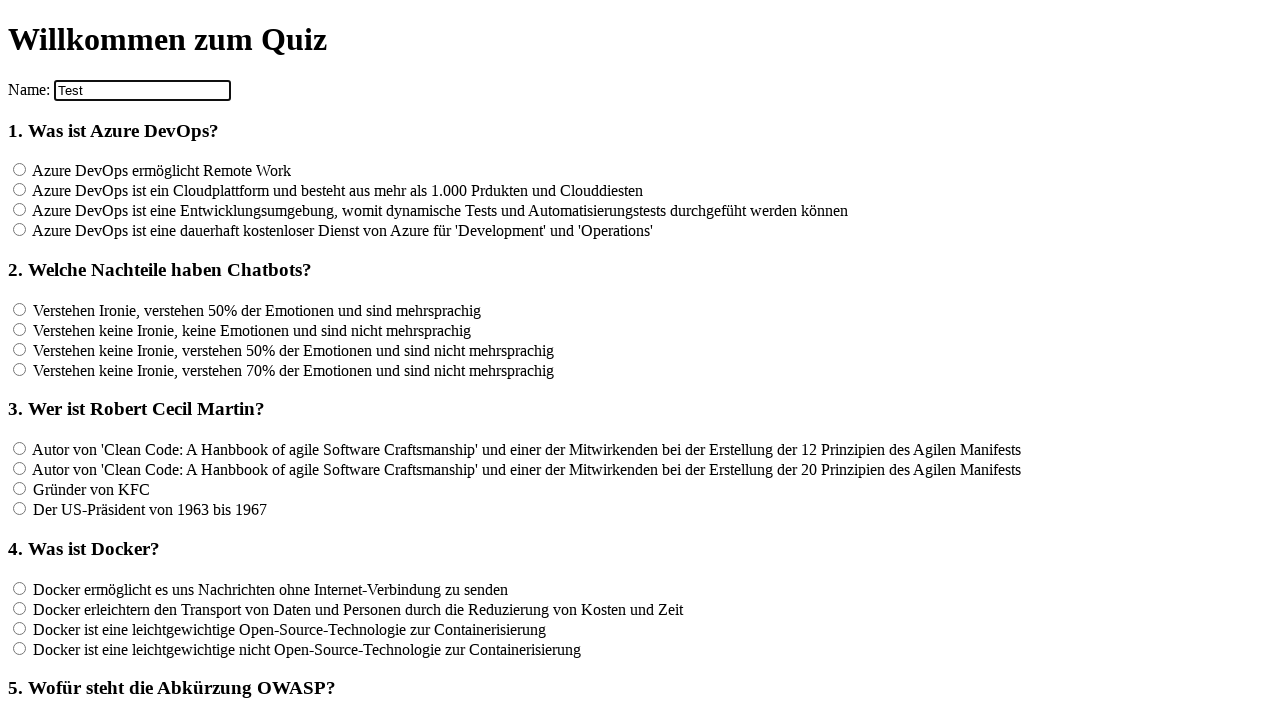

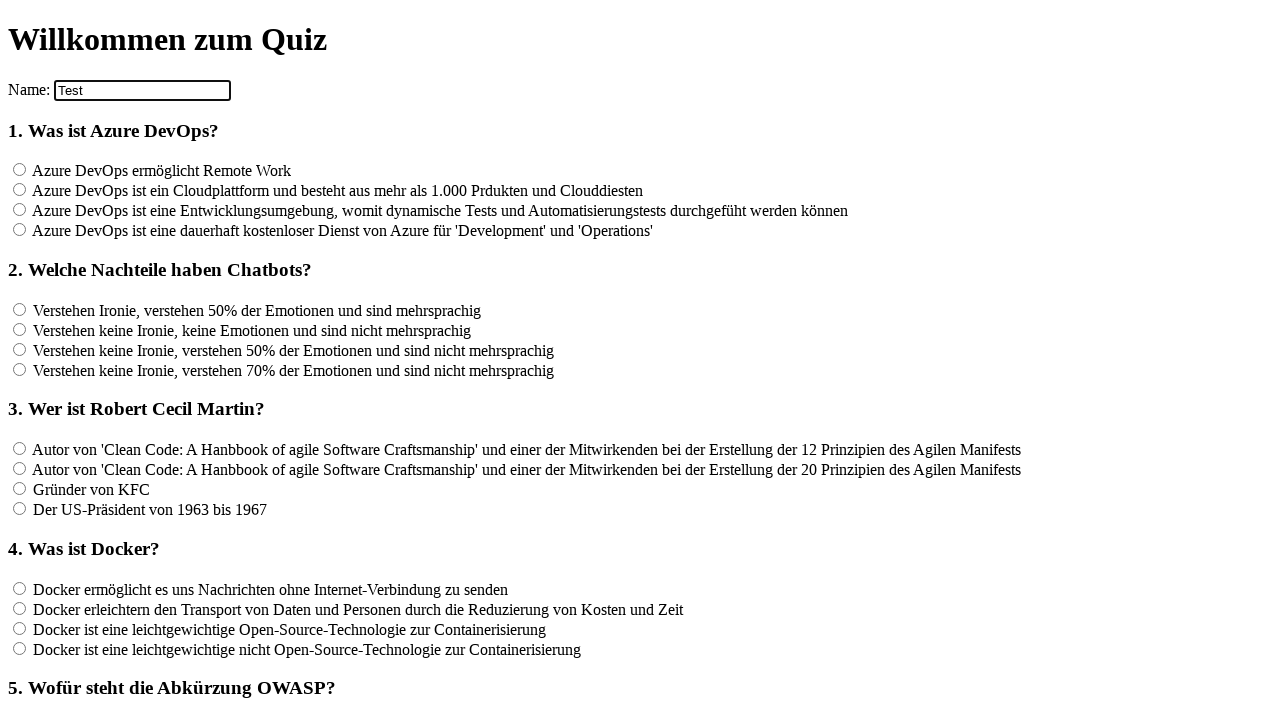